Tests double-click functionality on a button and verifies the resulting text change

Starting URL: https://automationfc.github.io/basic-form/index.html

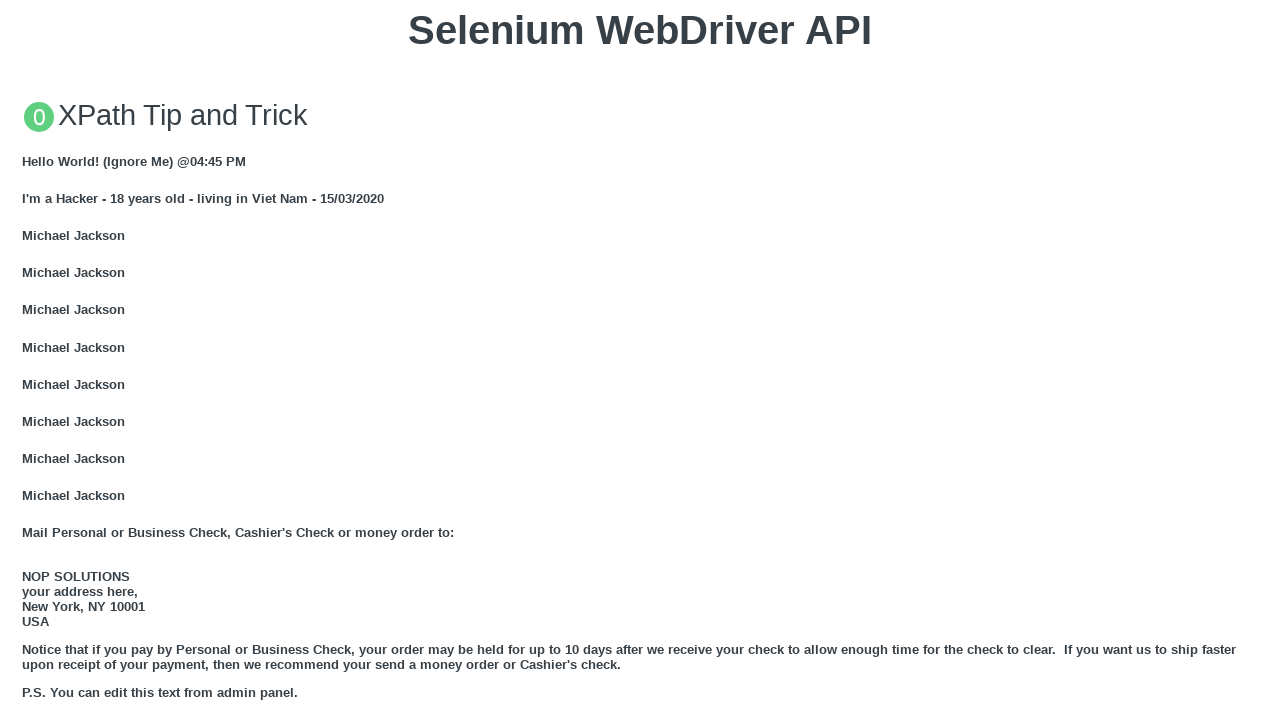

Scrolled double-click button into view
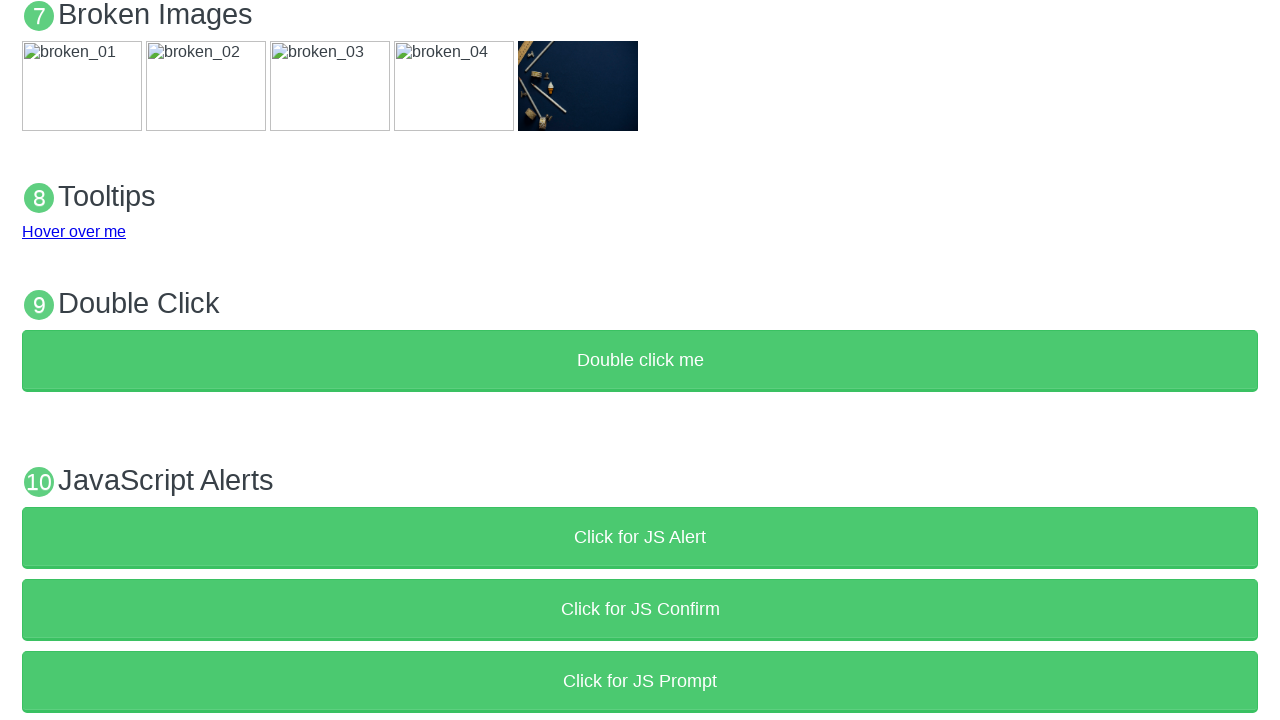

Double-clicked the 'Double click me' button at (640, 361) on xpath=//button[text()='Double click me']
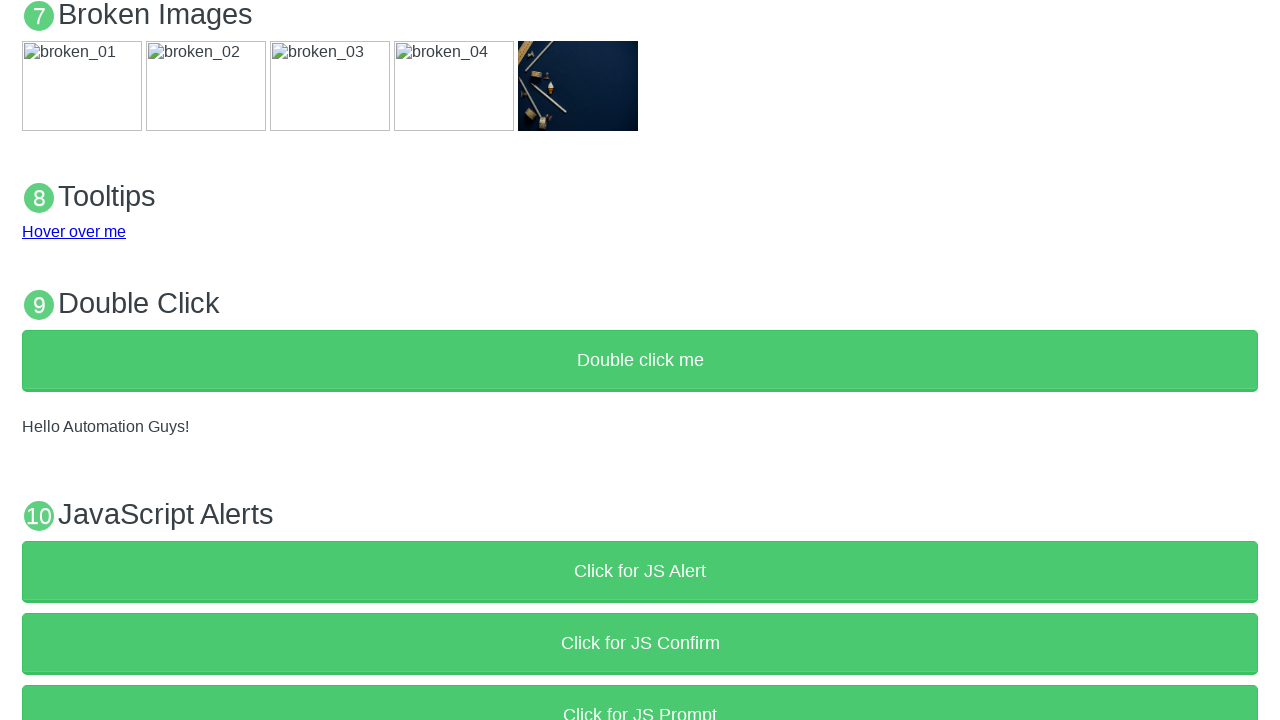

Verified result text 'Hello Automation Guys!' appeared
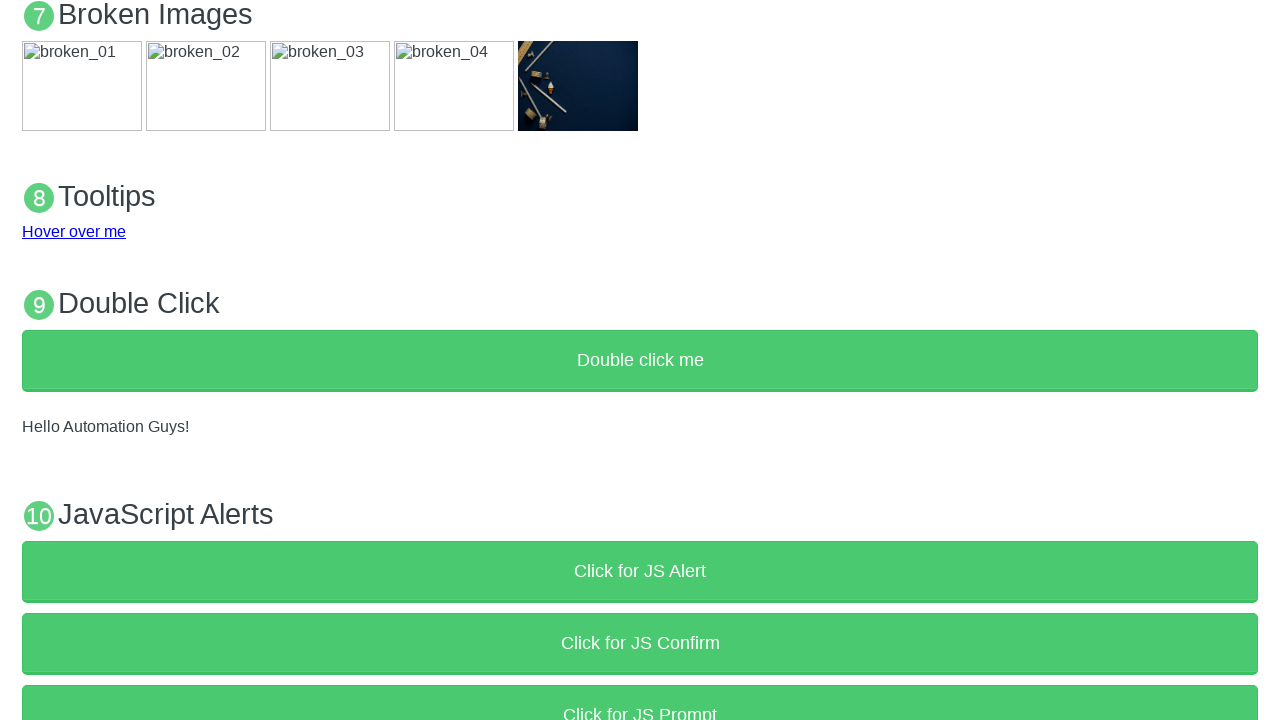

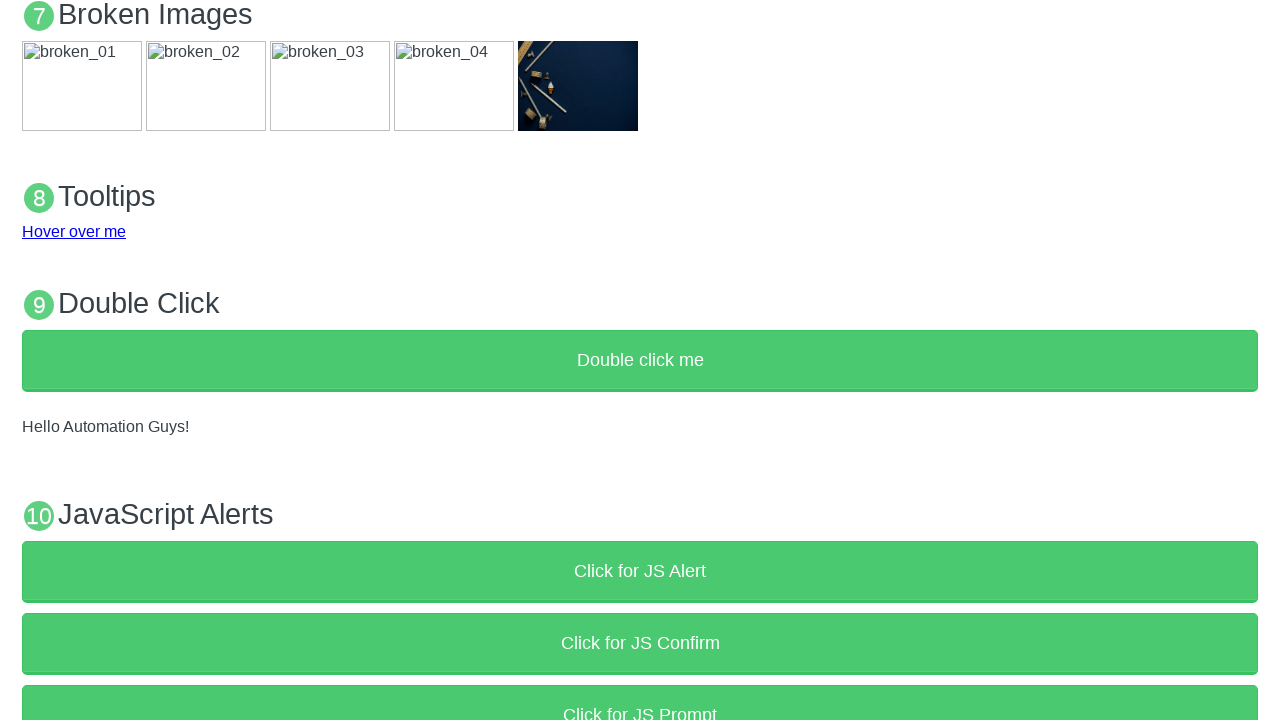